Tests JavaScript prompt alert handling by clicking a button to trigger a JS prompt, entering text into the prompt, and accepting it.

Starting URL: https://the-internet.herokuapp.com/javascript_alerts

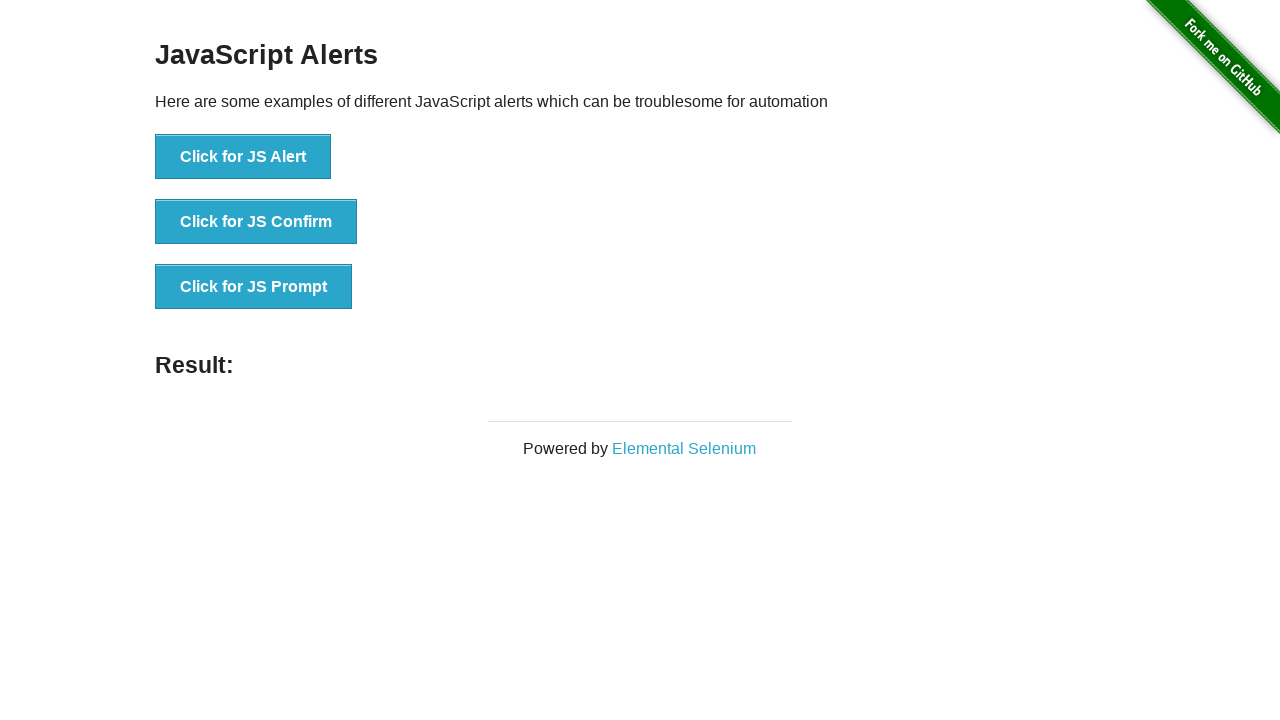

Clicked 'Click for JS Prompt' button to trigger JavaScript prompt at (254, 287) on xpath=//button[text()='Click for JS Prompt']
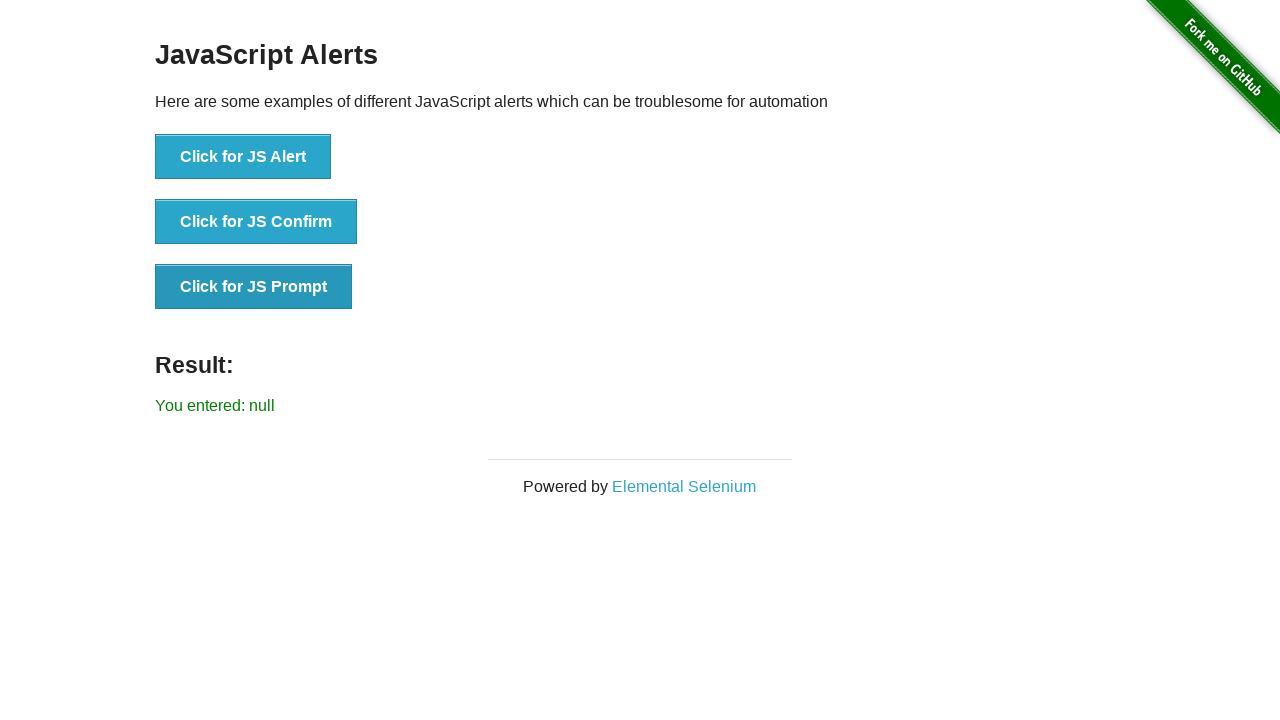

Registered dialog handler to accept prompts with text 'hi'
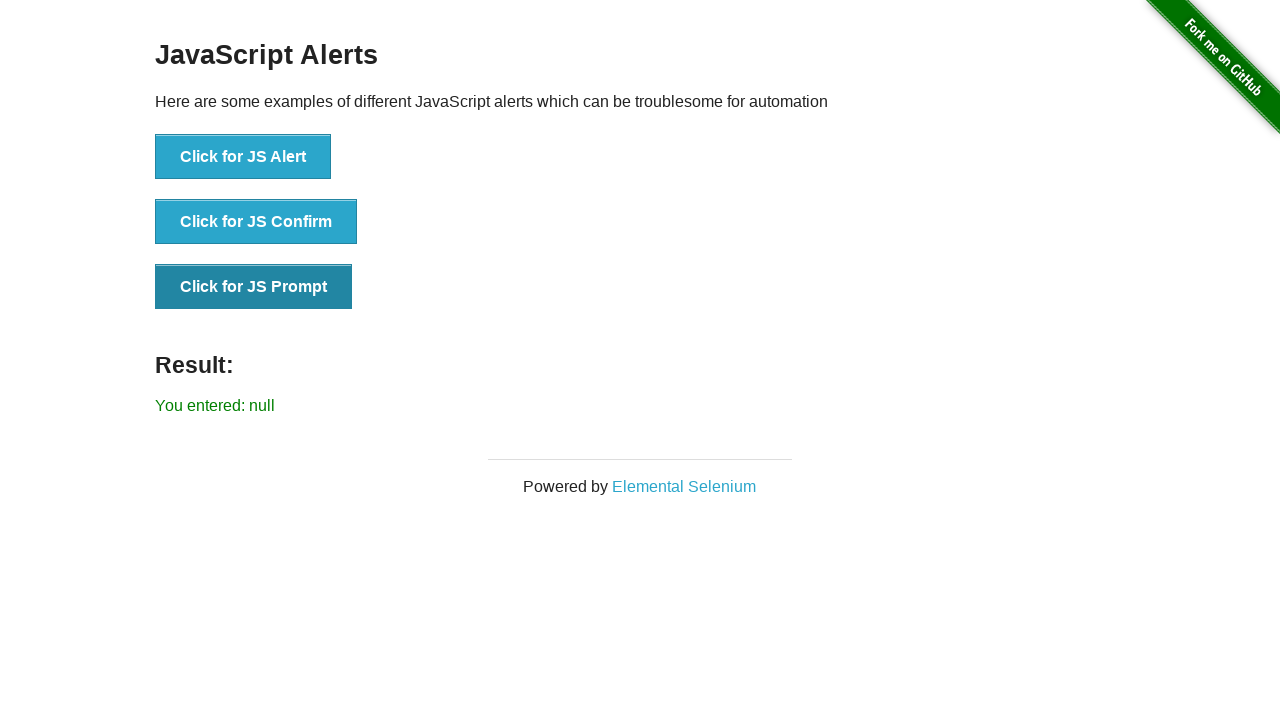

Clicked 'Click for JS Prompt' button again with dialog handler active at (254, 287) on xpath=//button[text()='Click for JS Prompt']
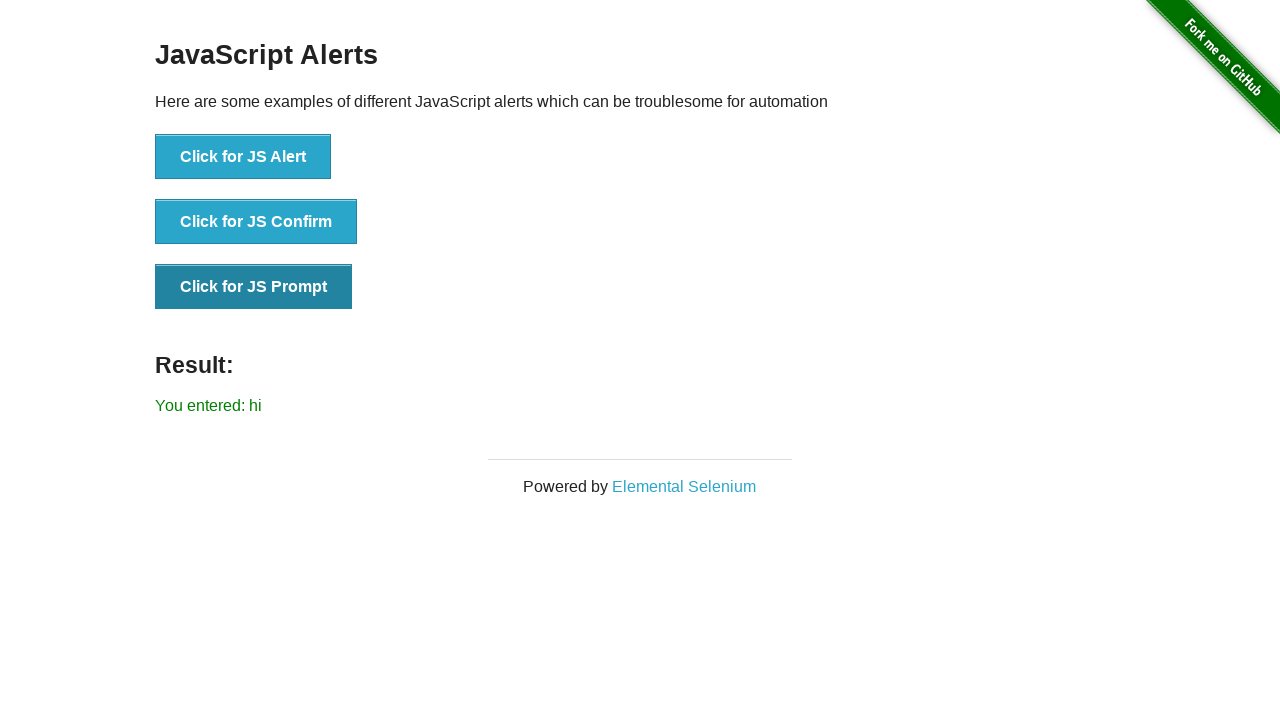

Waited for result element to appear, confirming prompt was accepted successfully
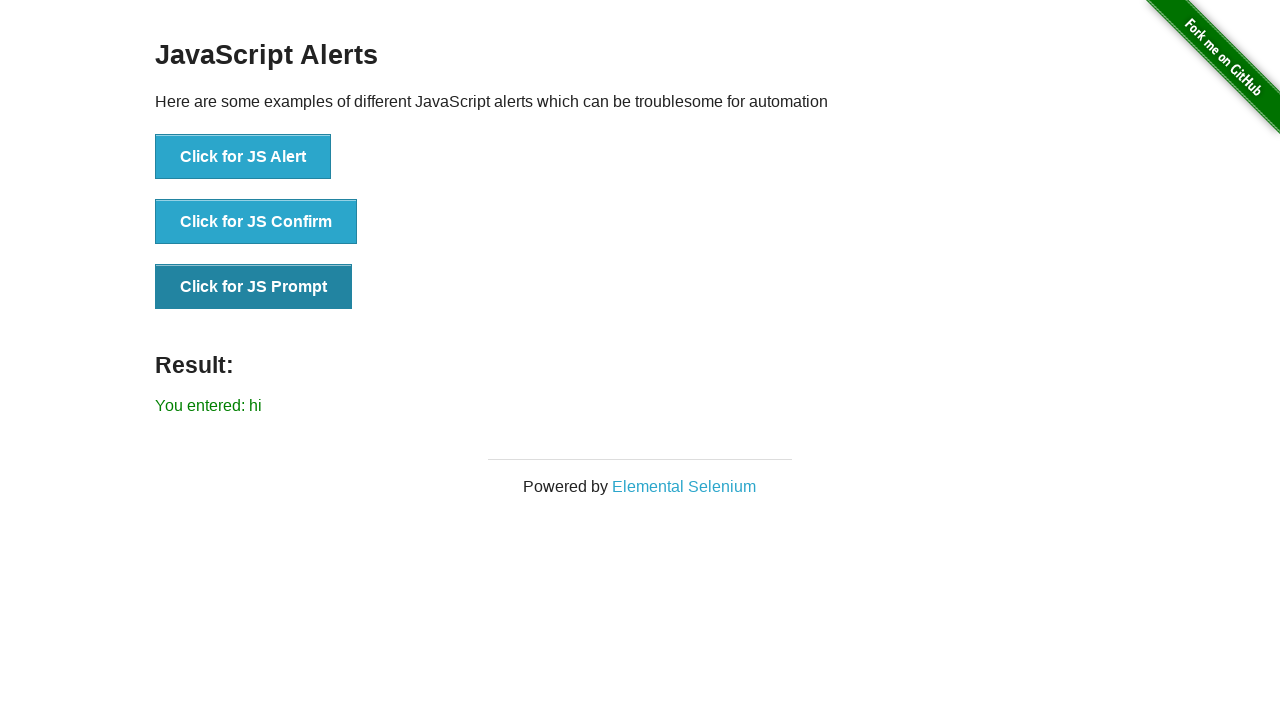

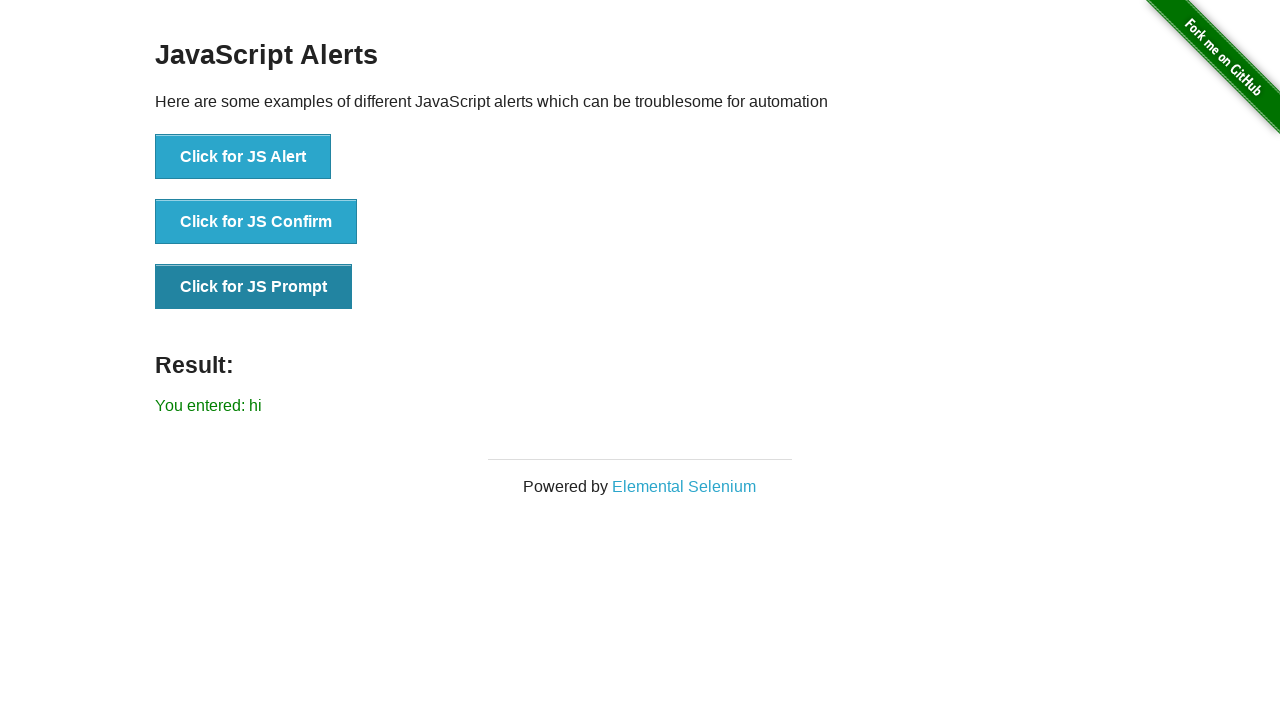